Navigates to SpiceJet website and verifies the presence and default state of all checkboxes on the page

Starting URL: https://www.spicejet.com

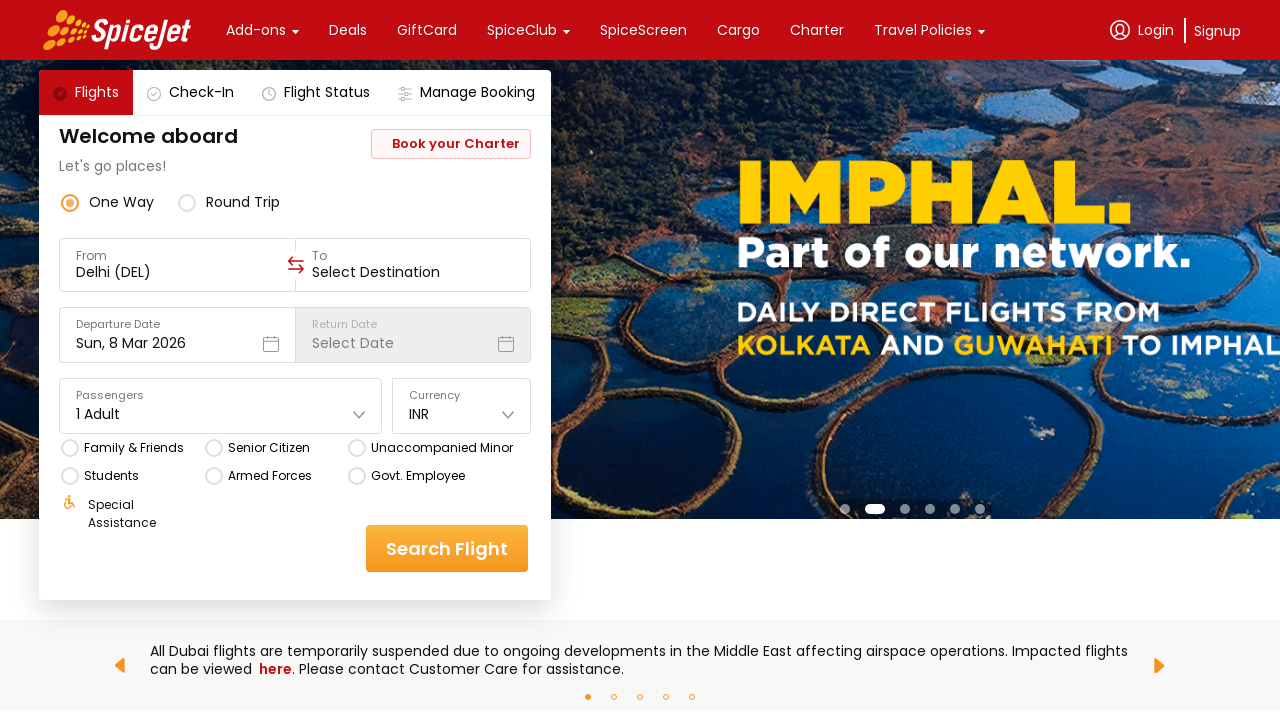

Navigated to SpiceJet website
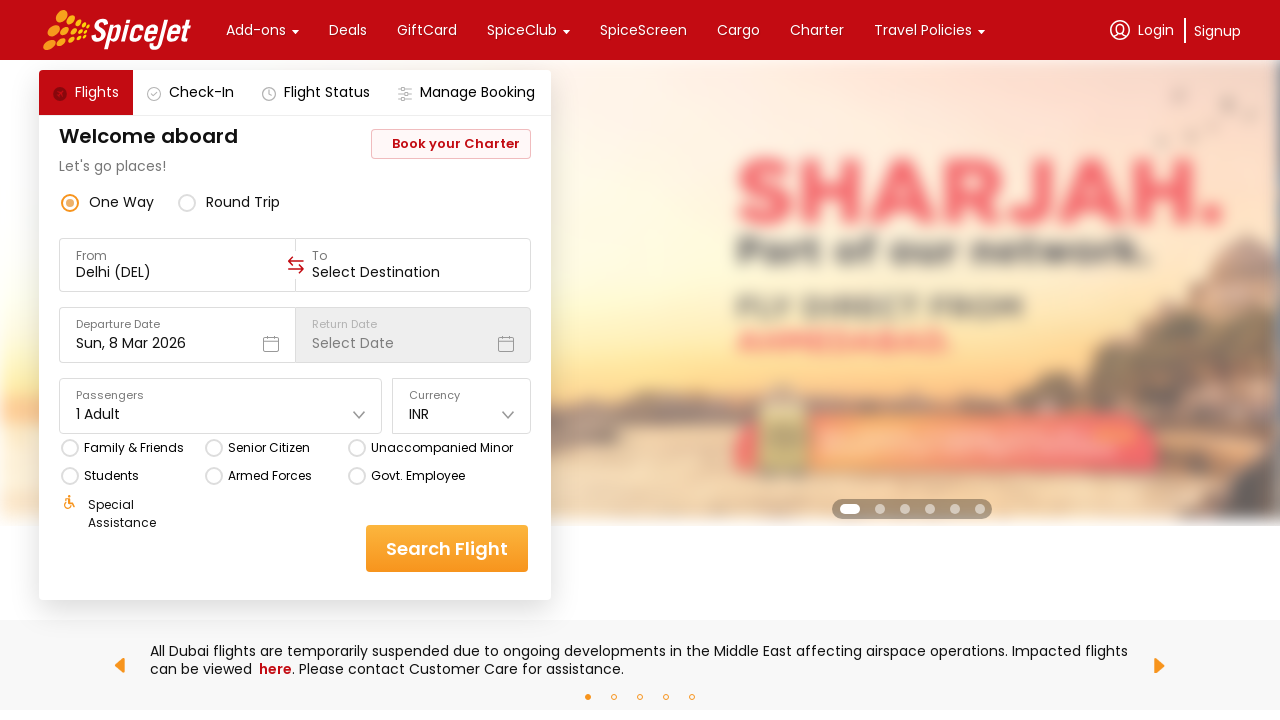

Page DOM content fully loaded
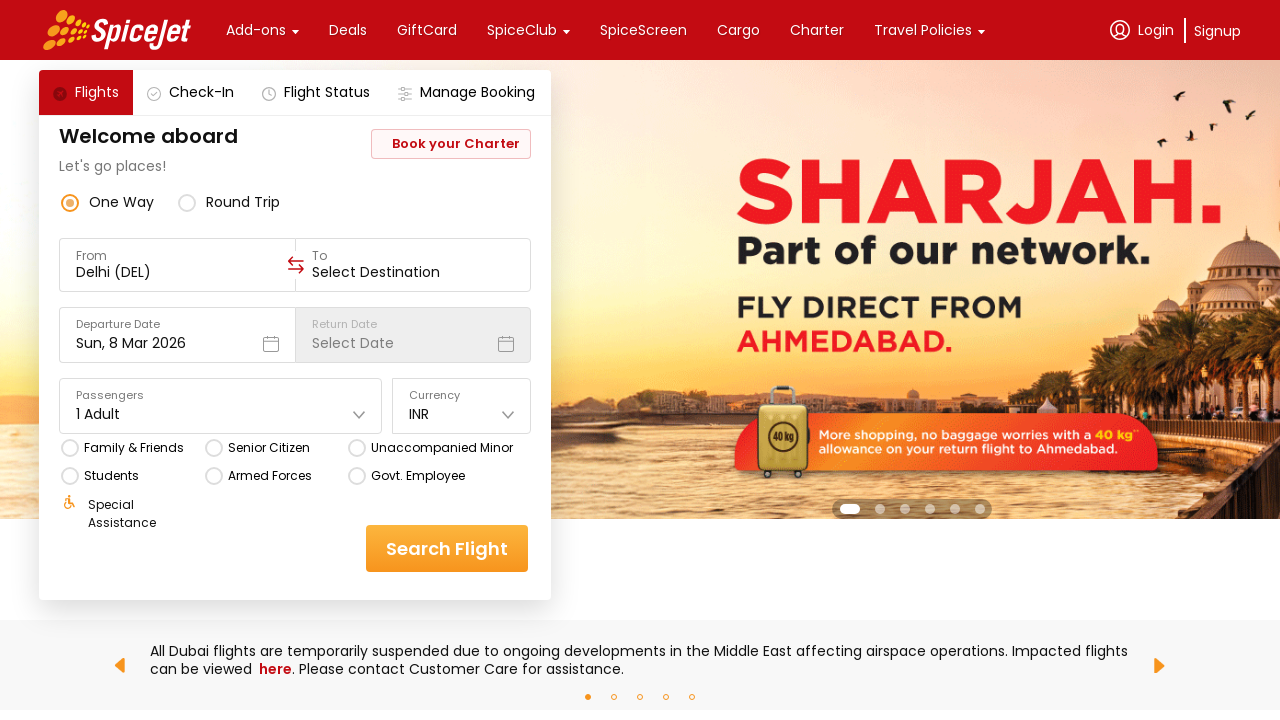

Located all checkboxes on the page
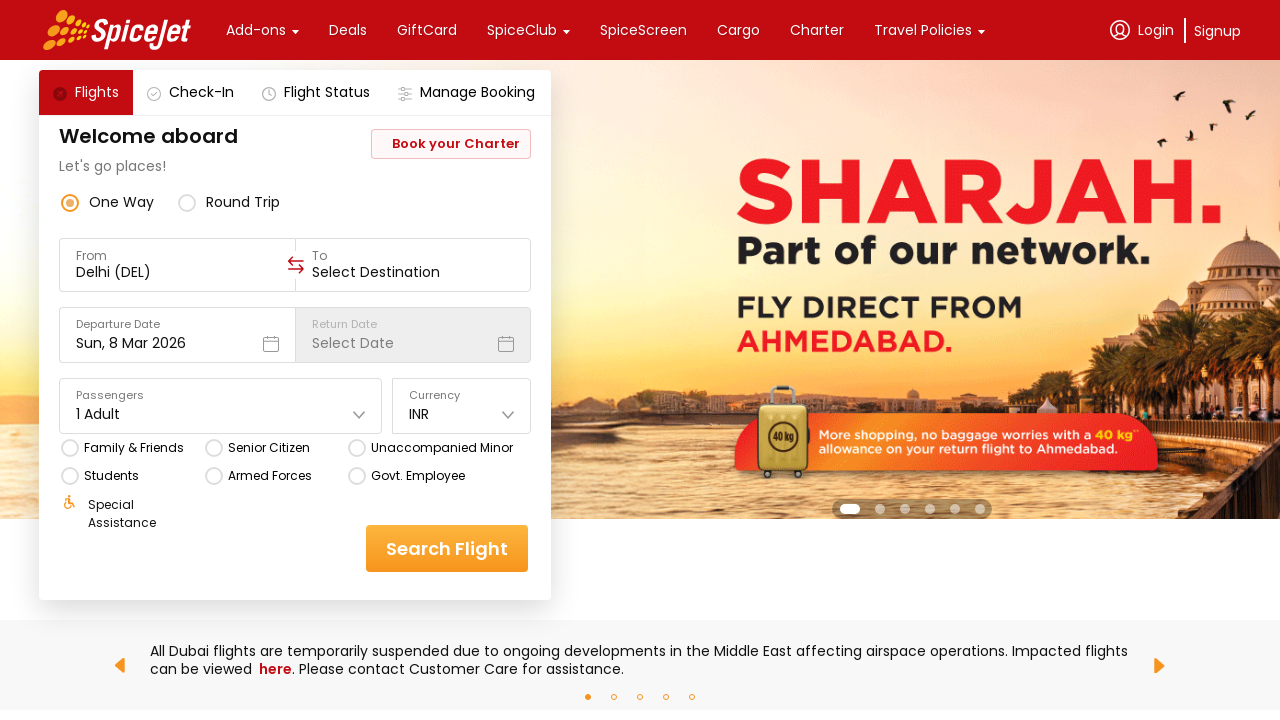

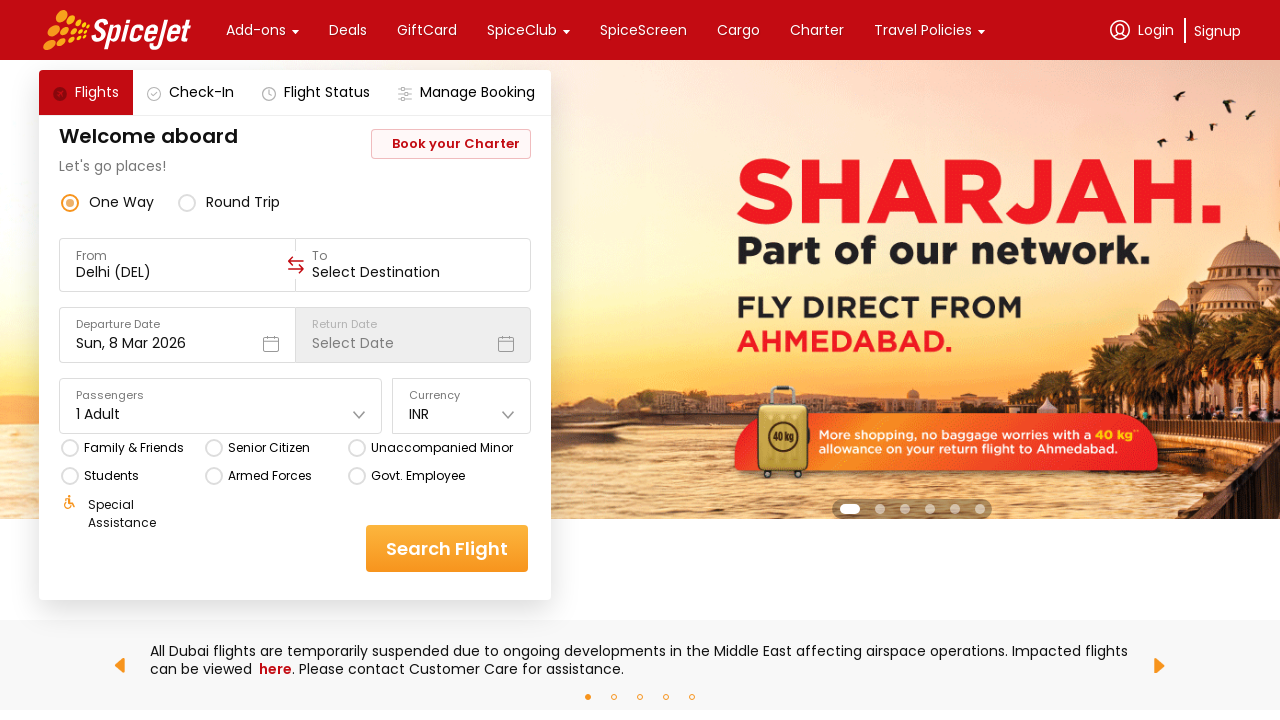